Tests data persistence by creating todos, checking one, and reloading the page

Starting URL: https://demo.playwright.dev/todomvc

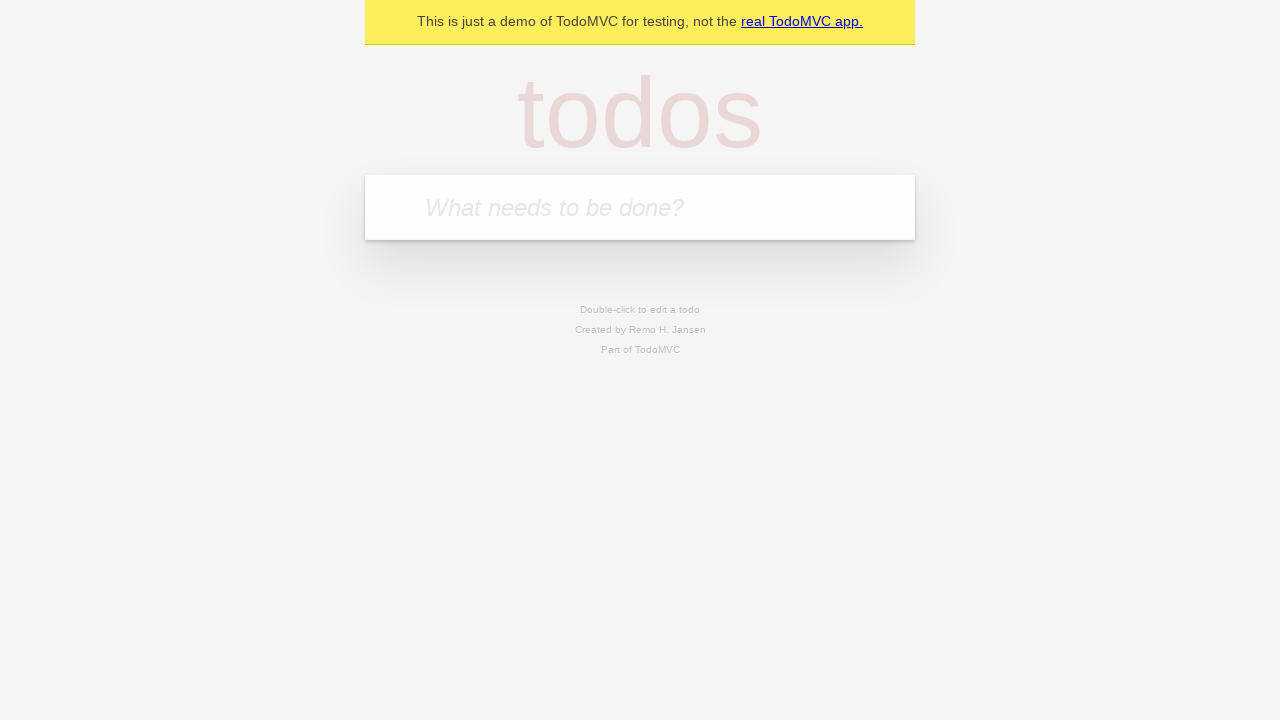

Filled todo input with 'buy some cheese' on internal:attr=[placeholder="What needs to be done?"i]
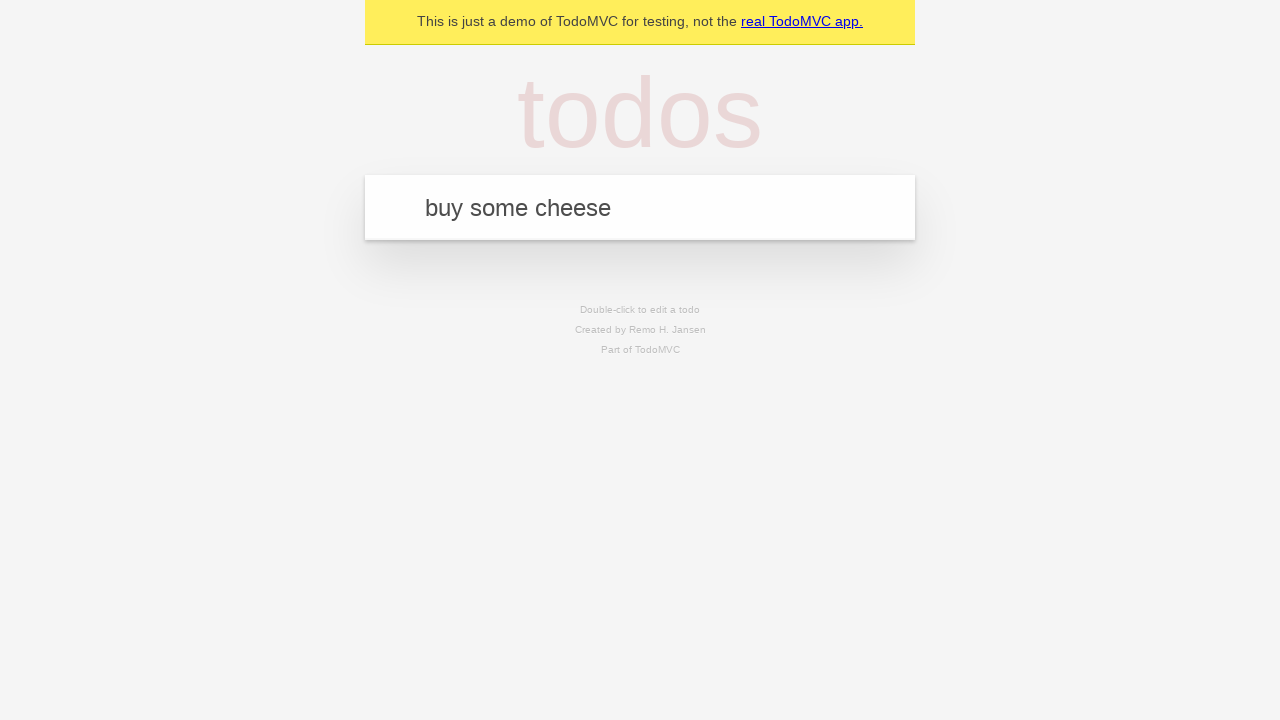

Pressed Enter to create first todo on internal:attr=[placeholder="What needs to be done?"i]
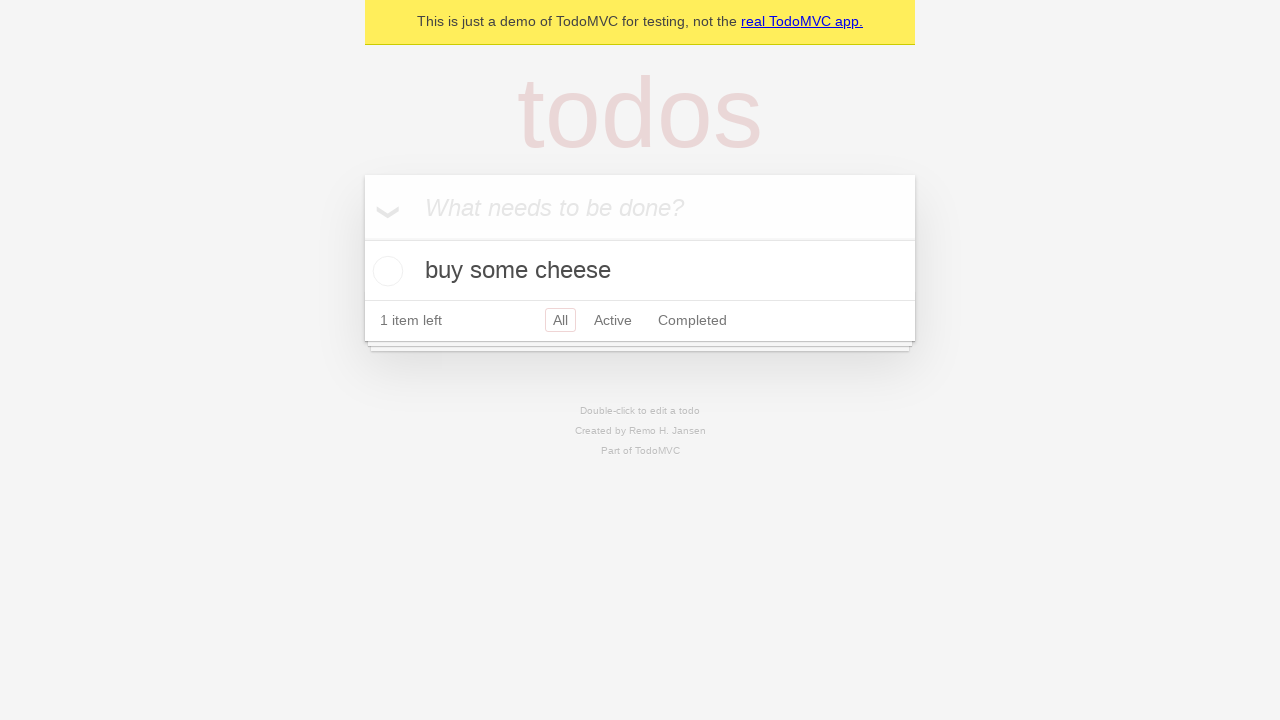

Filled todo input with 'feed the cat' on internal:attr=[placeholder="What needs to be done?"i]
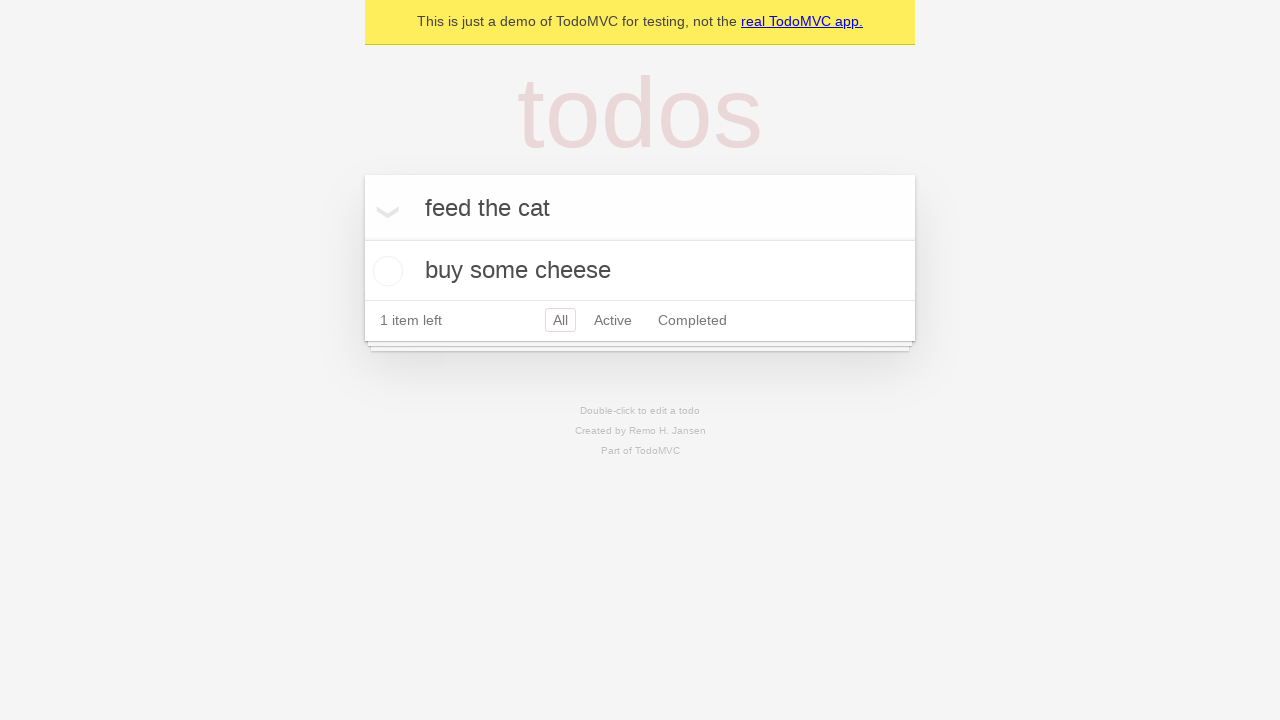

Pressed Enter to create second todo on internal:attr=[placeholder="What needs to be done?"i]
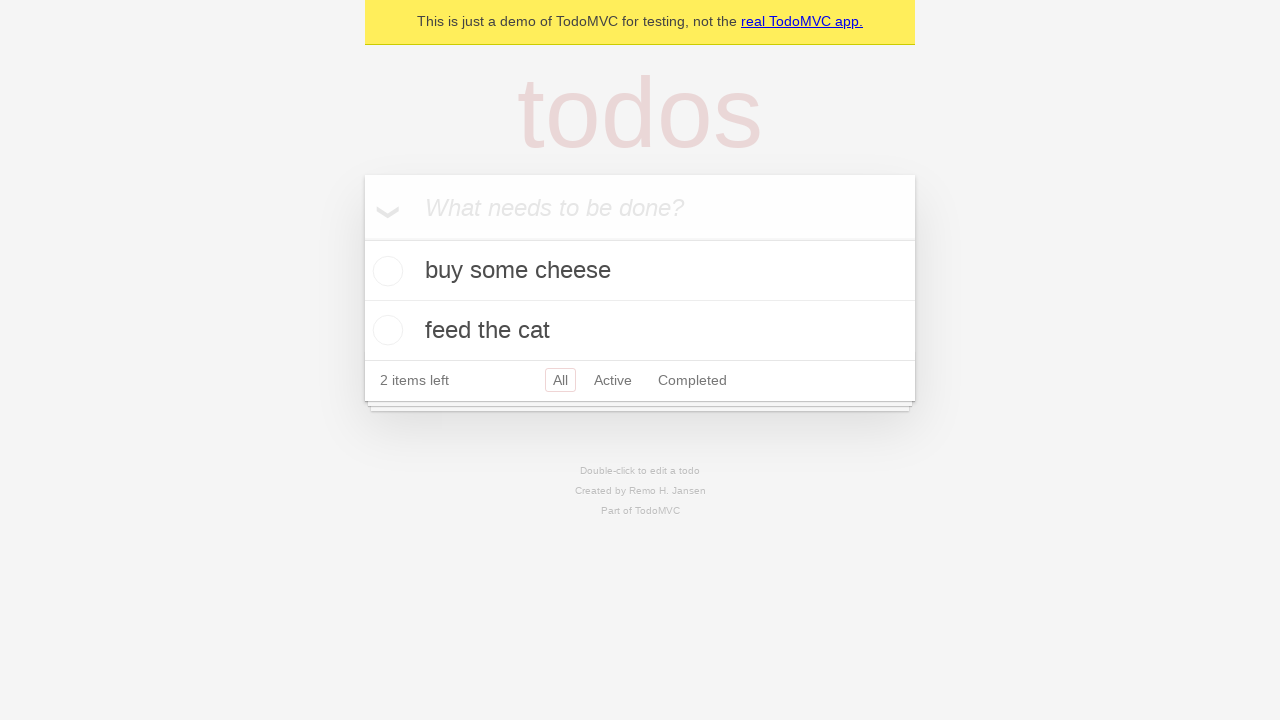

Checked the first todo item at (385, 271) on internal:testid=[data-testid="todo-item"s] >> nth=0 >> internal:role=checkbox
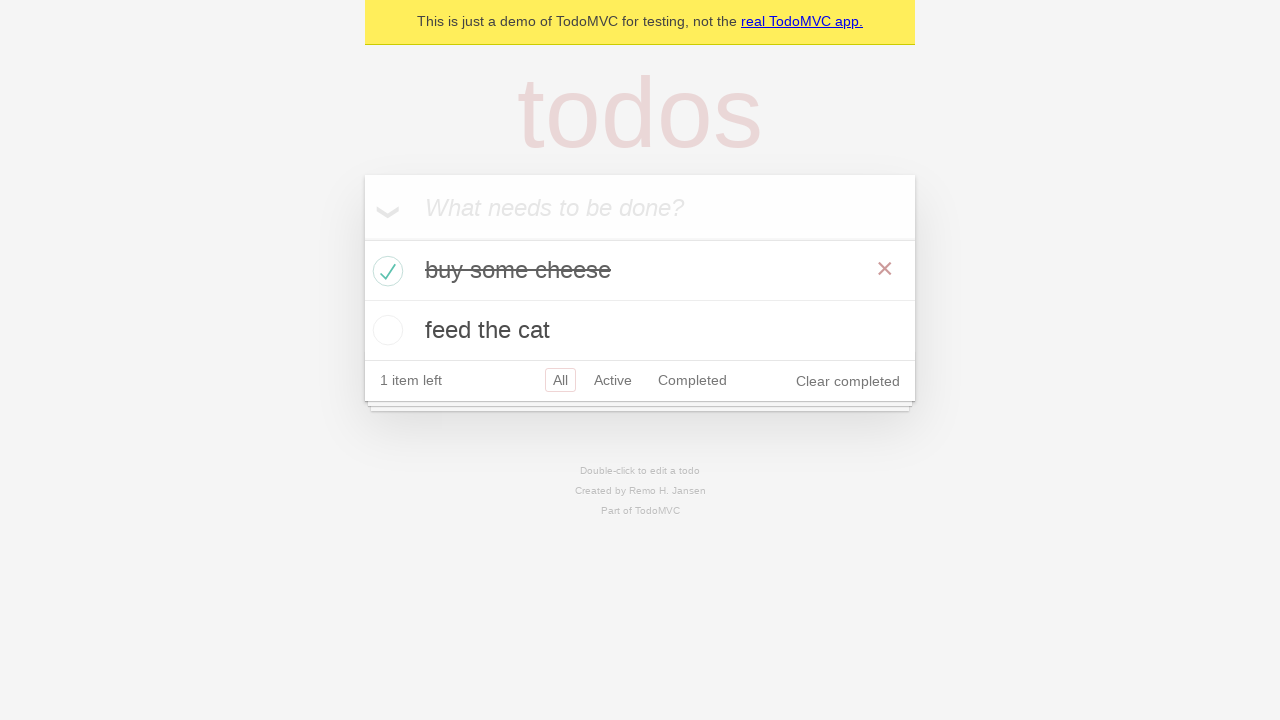

Reloaded the page to test data persistence
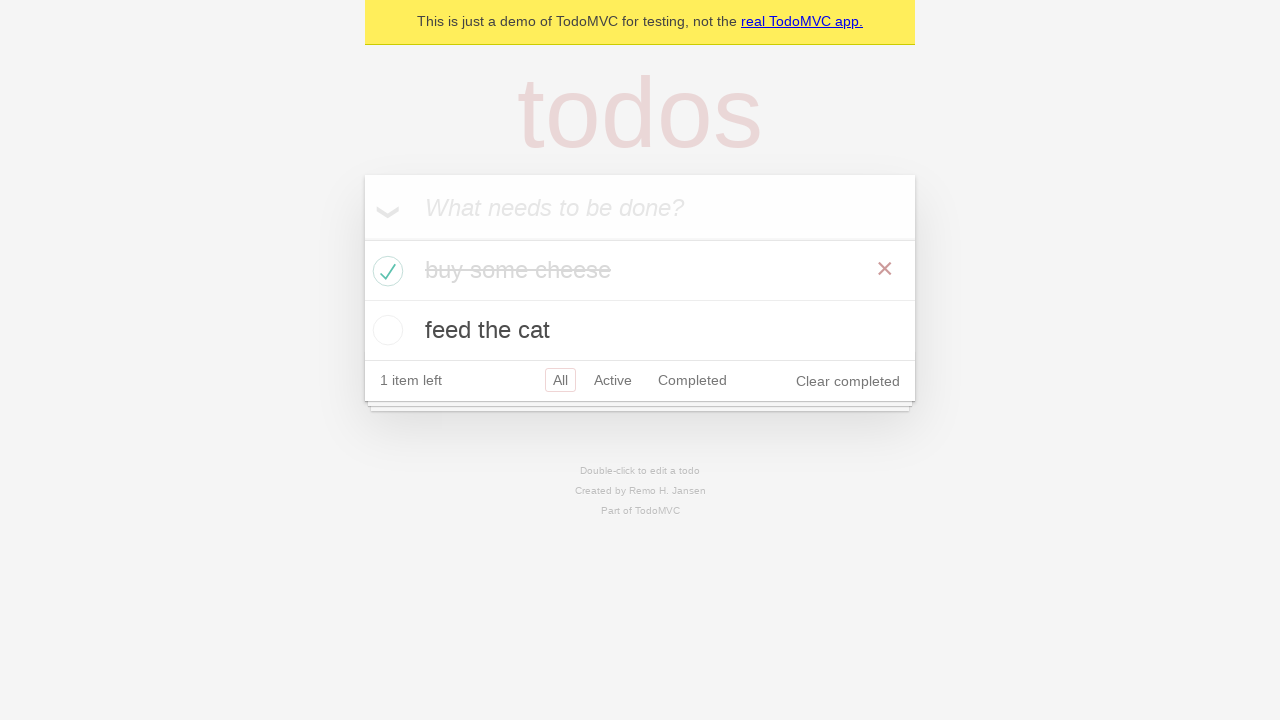

Waited for todo items to load after page reload
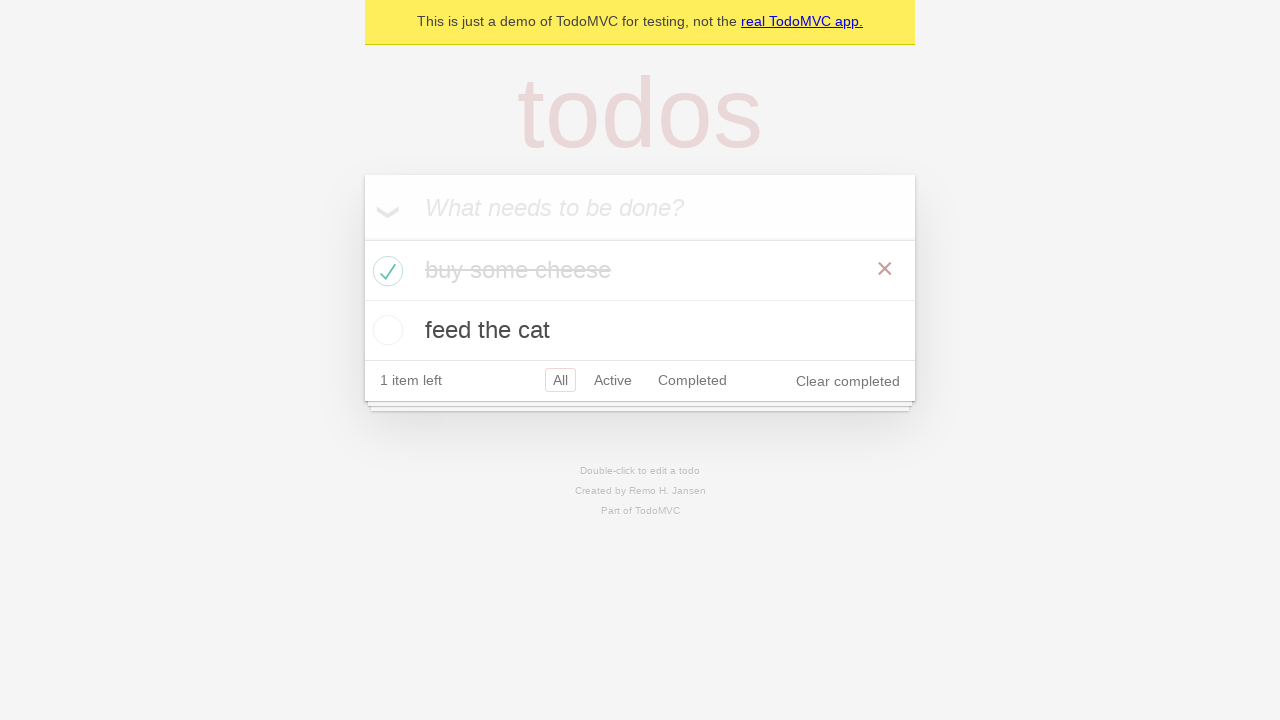

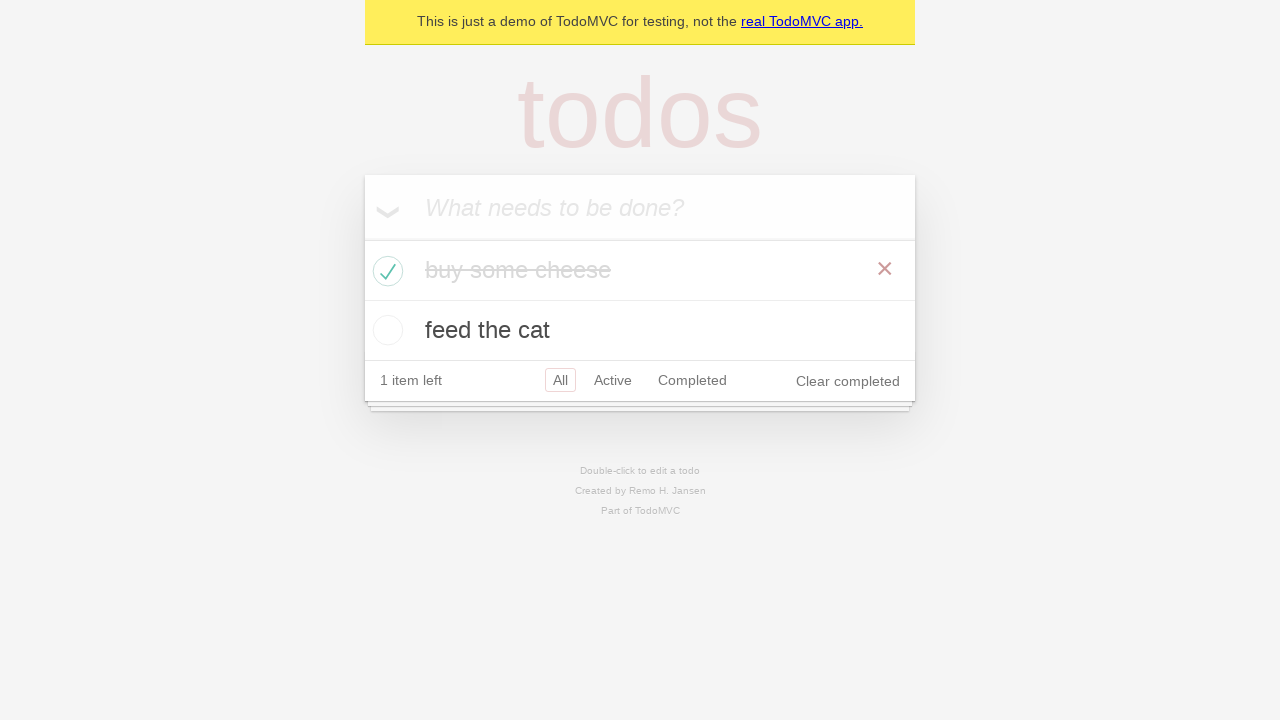